Simple browser automation test that maximizes the browser window and navigates to the TechPro Education website to verify the page loads successfully.

Starting URL: https://www.techproeducation.com

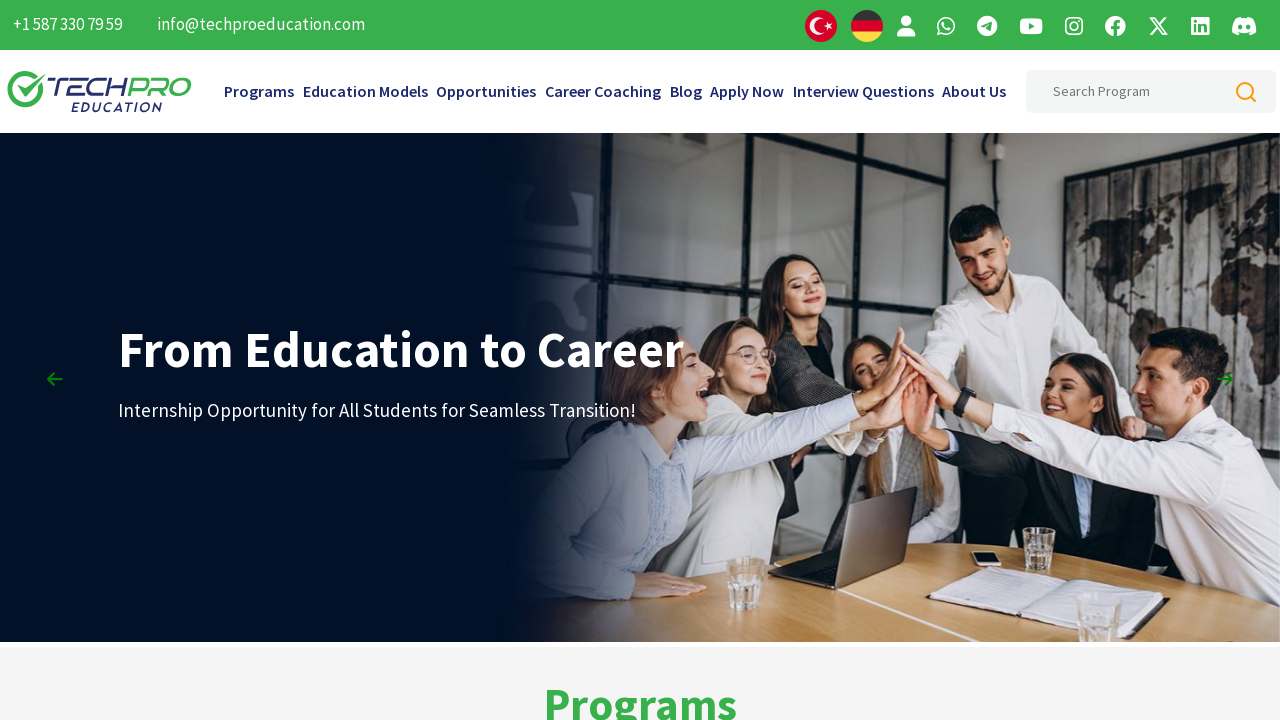

Set viewport size to 1920x1080 to maximize browser window
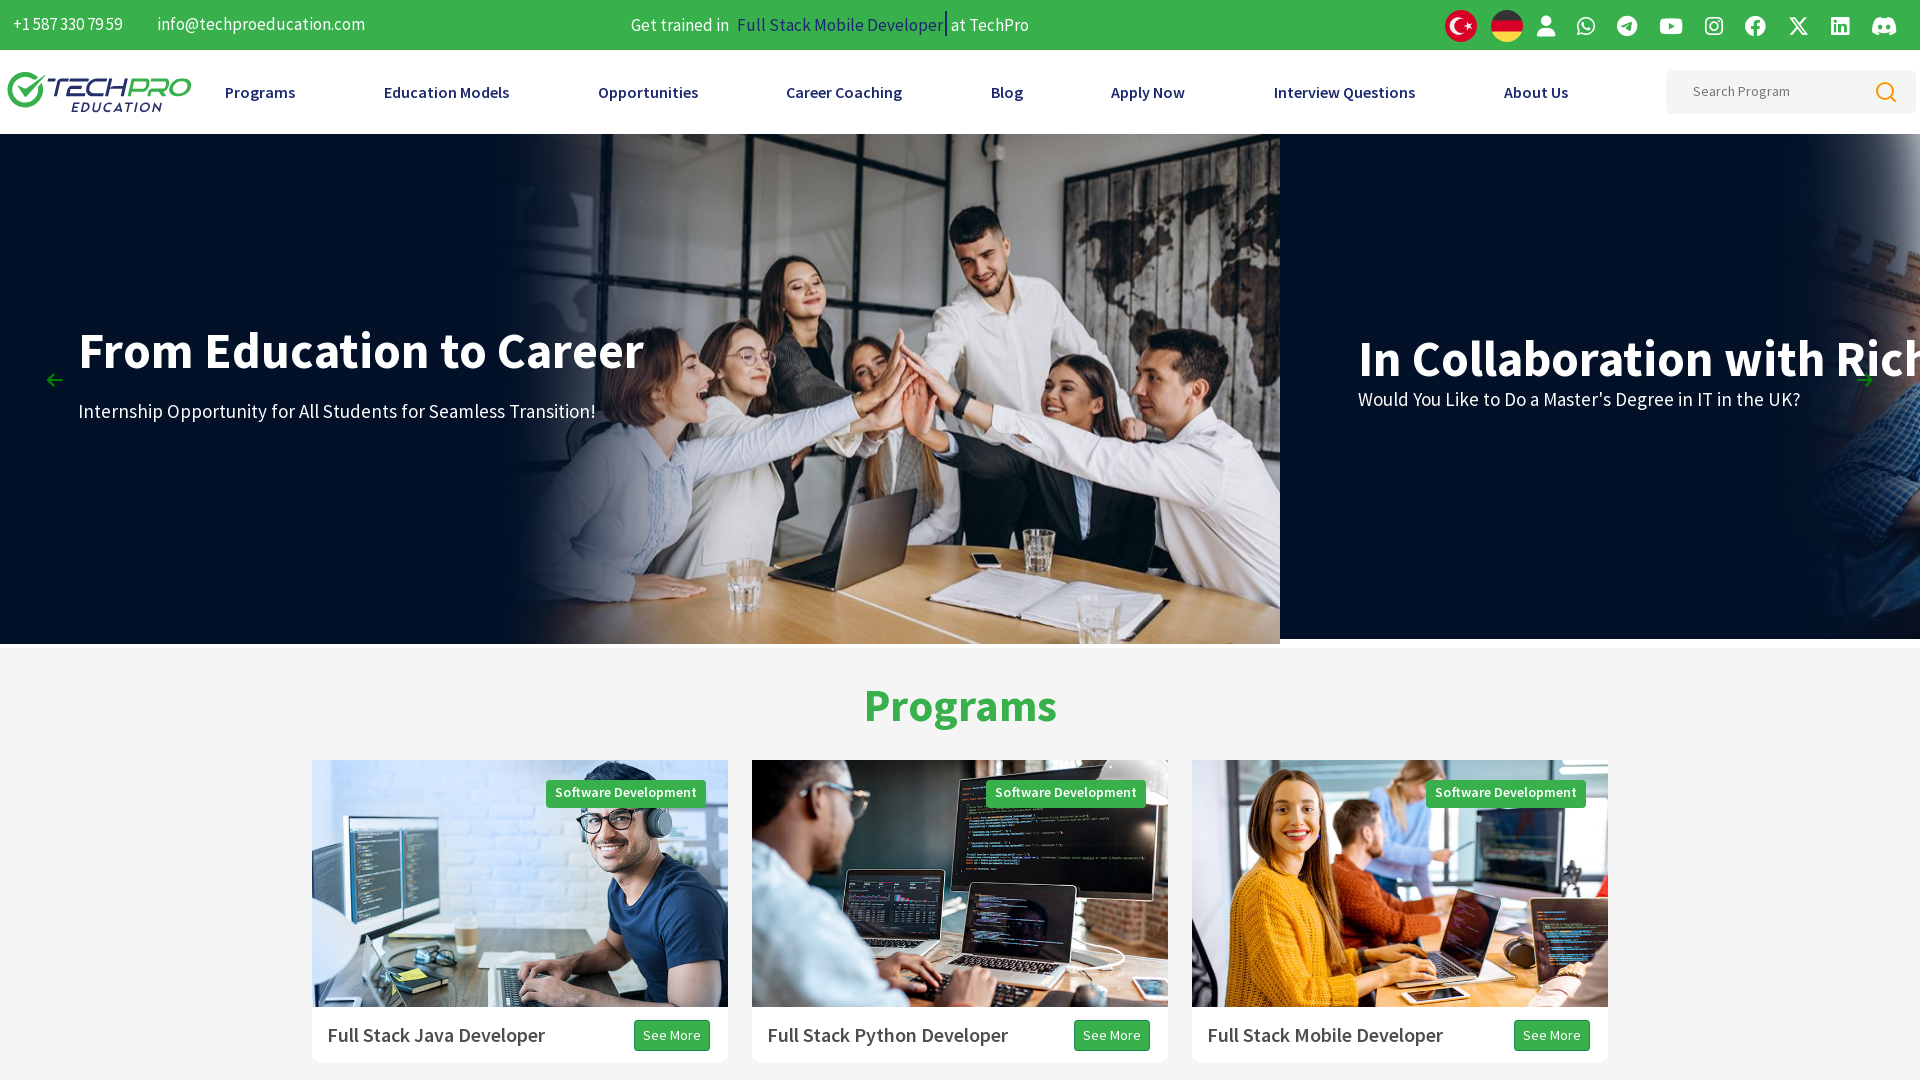

Navigated to https://www.techproeducation.com
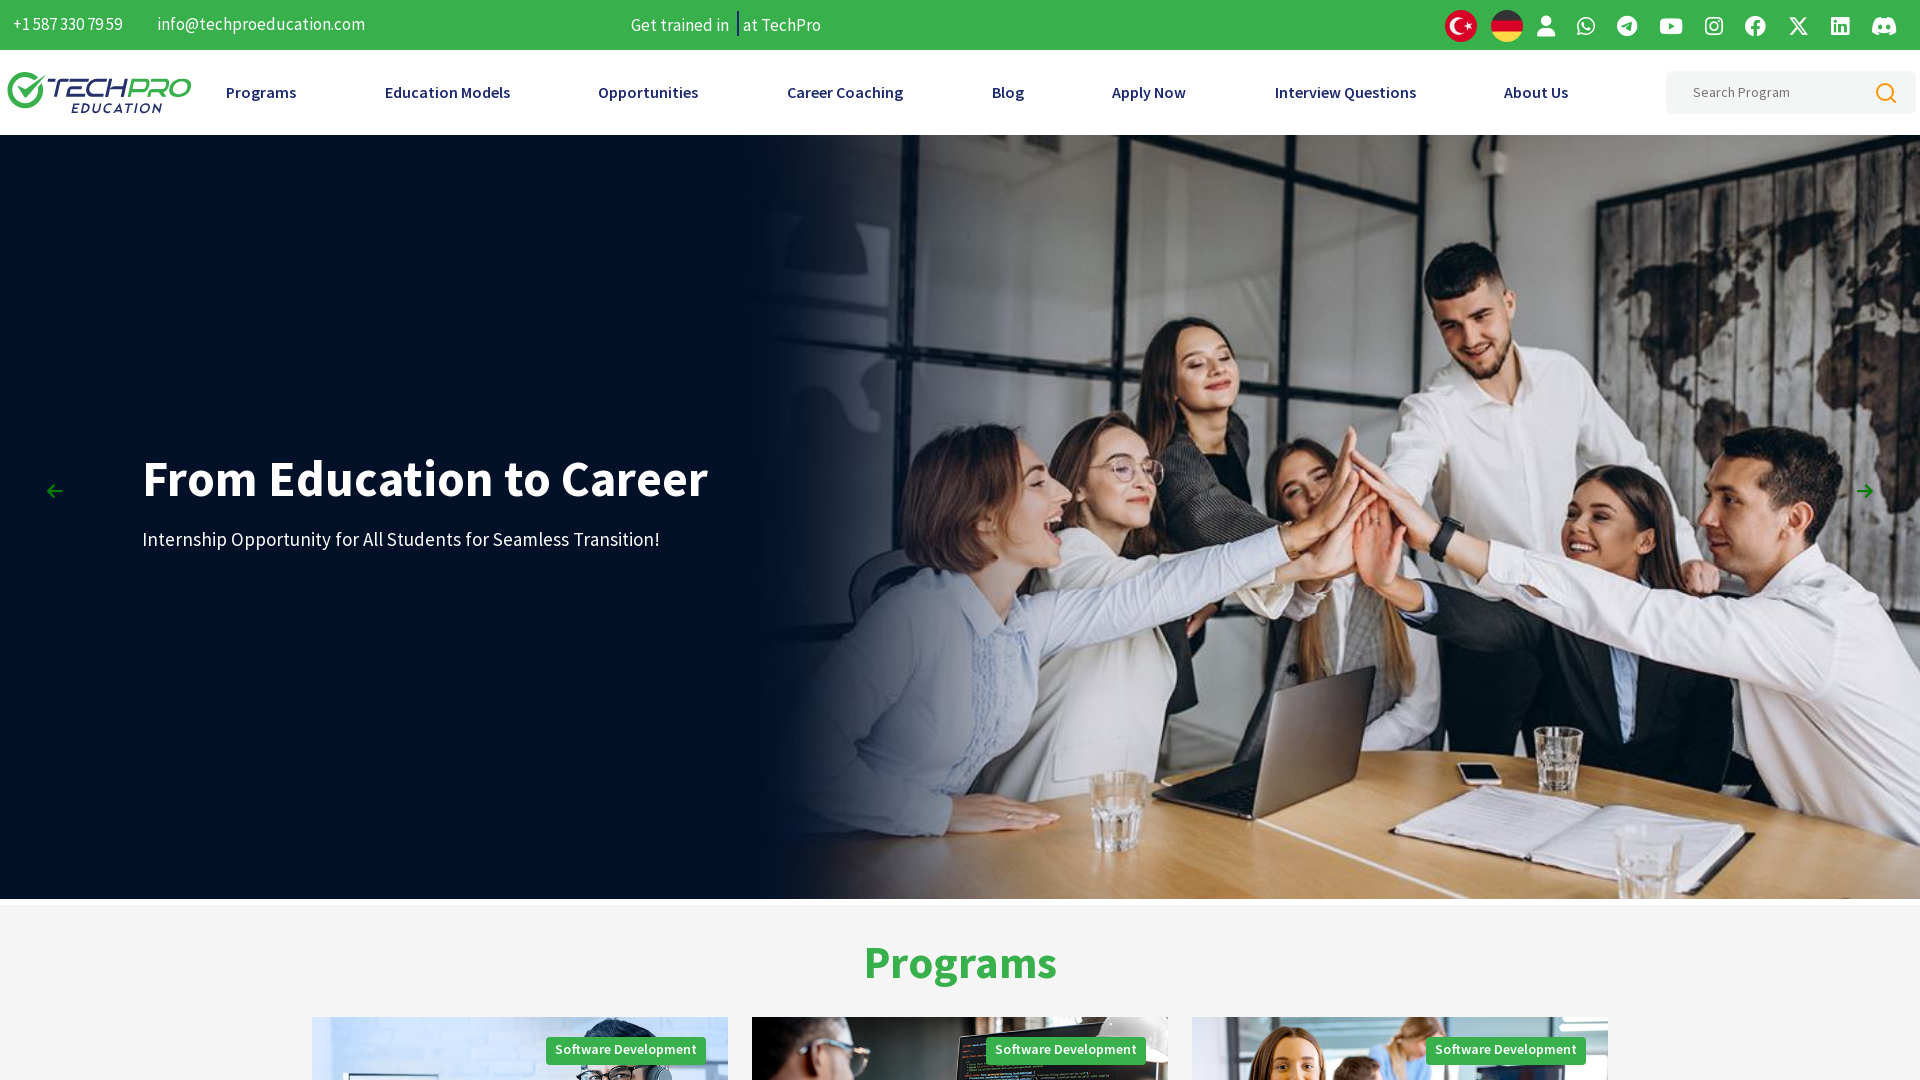

Page loaded successfully - DOM content fully rendered
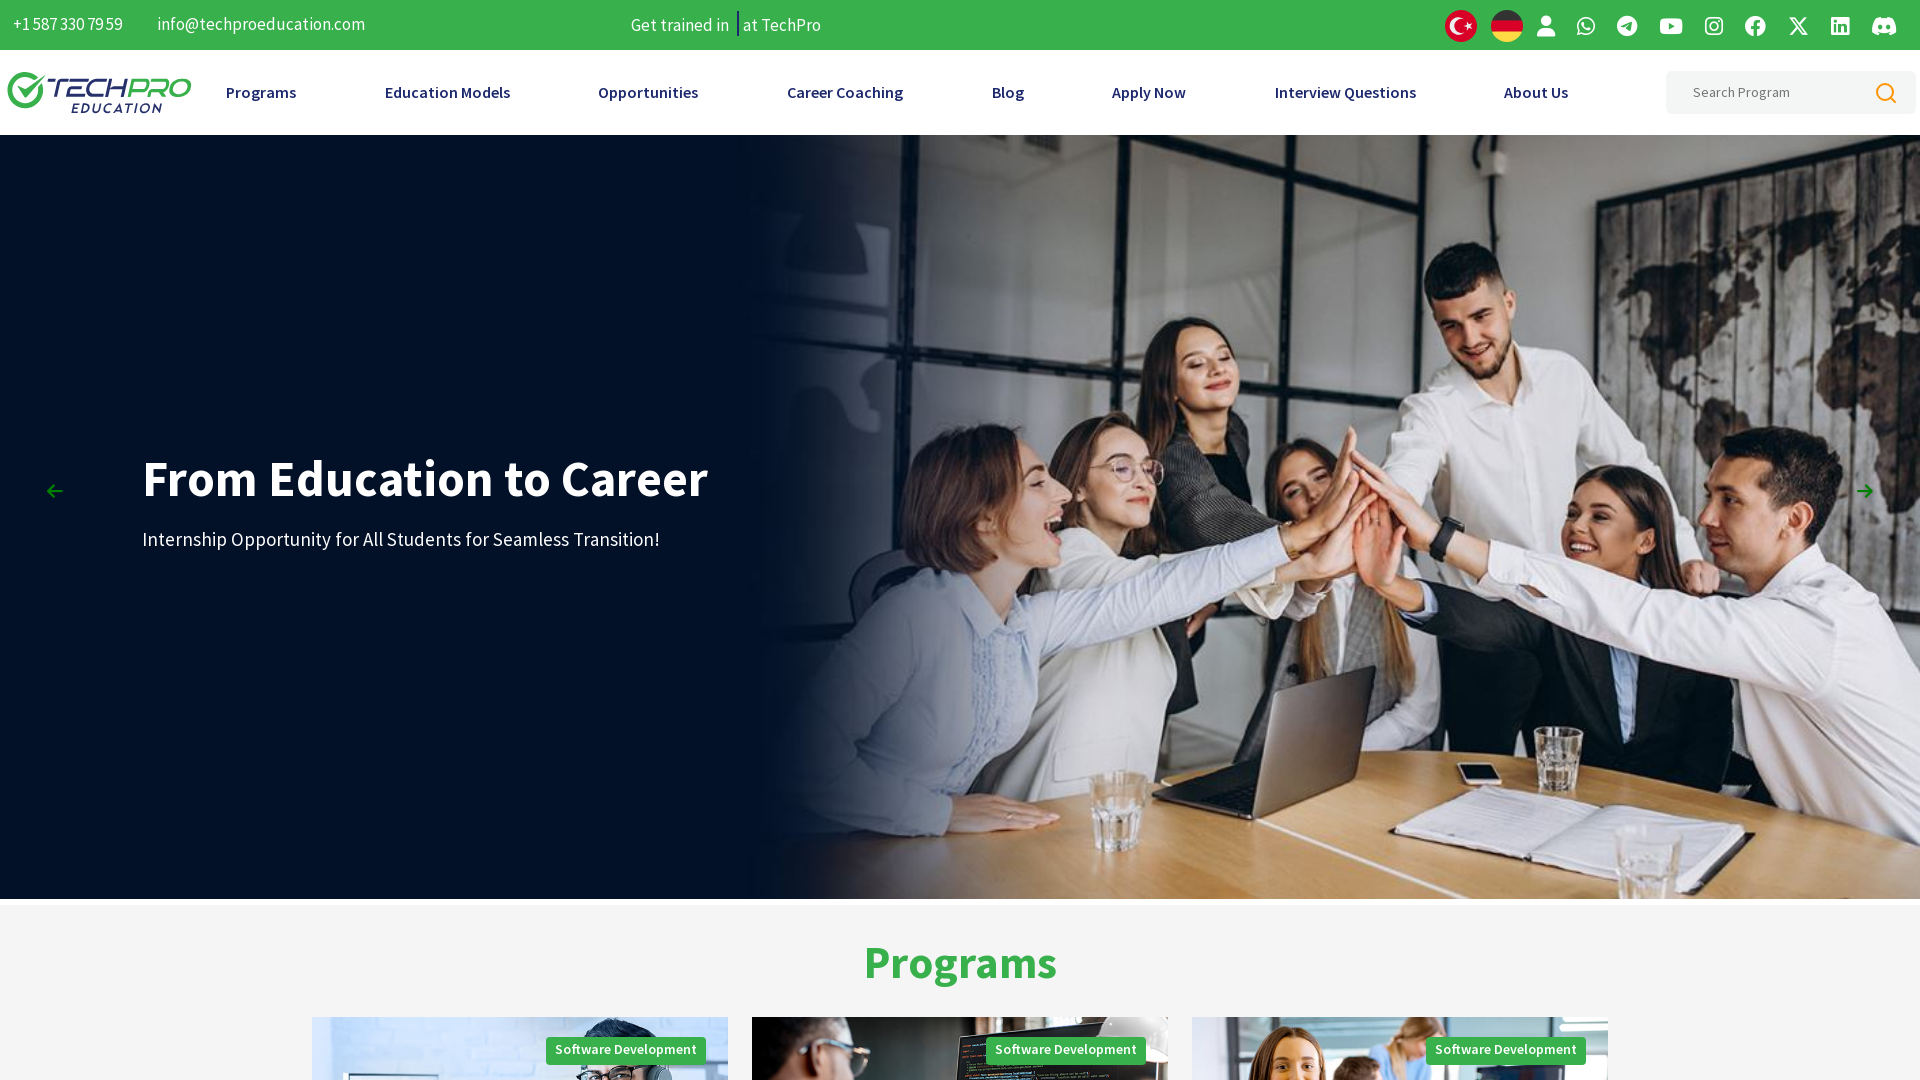

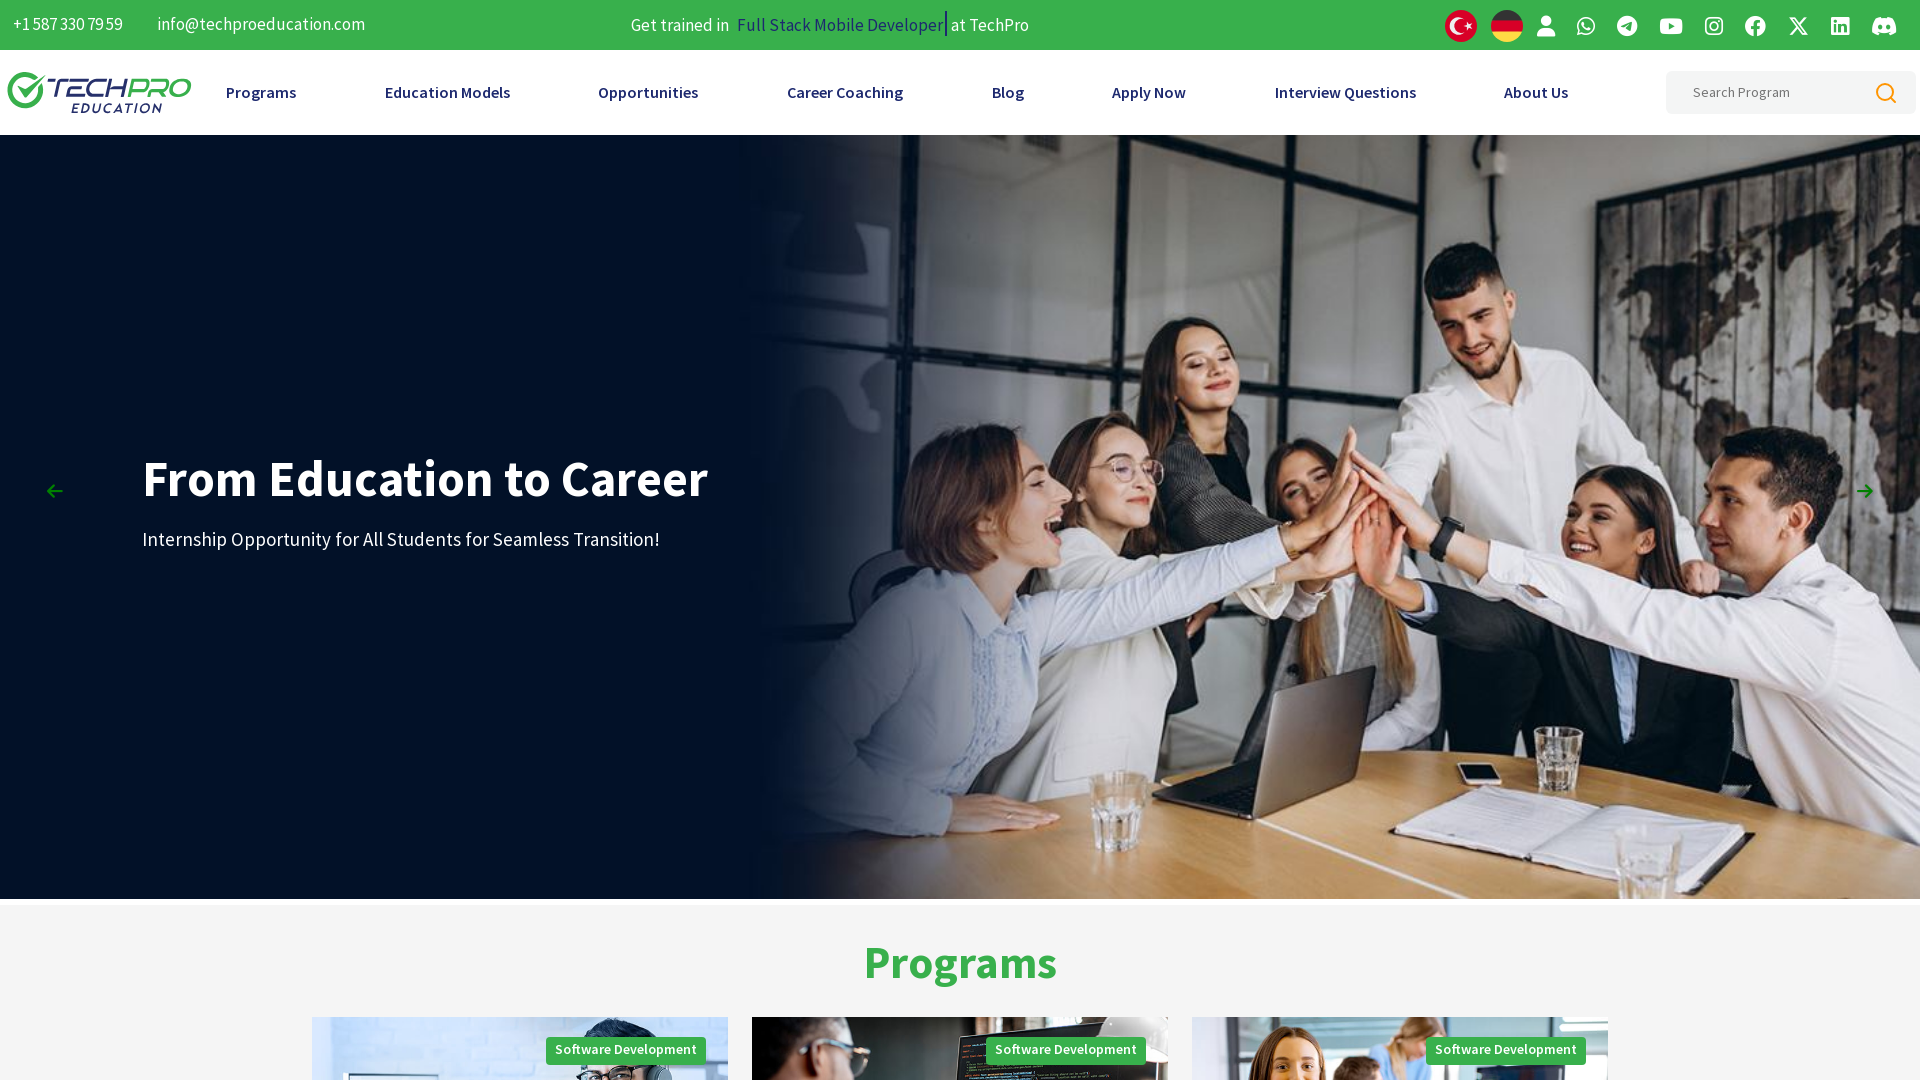